Tests different types of JavaScript alerts including simple alerts, confirmation dialogs, and prompt dialogs with text input

Starting URL: https://demo.automationtesting.in/Alerts.html

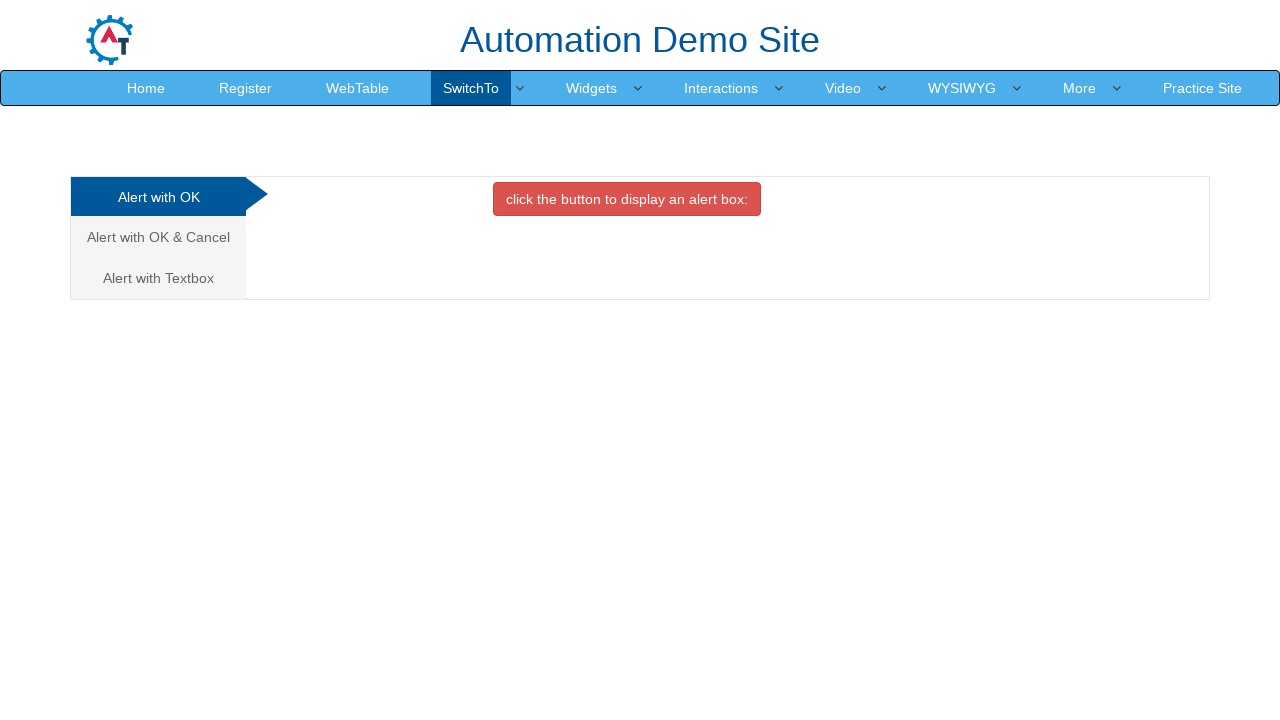

Clicked OK Tab to test simple alert at (627, 199) on #OKTab
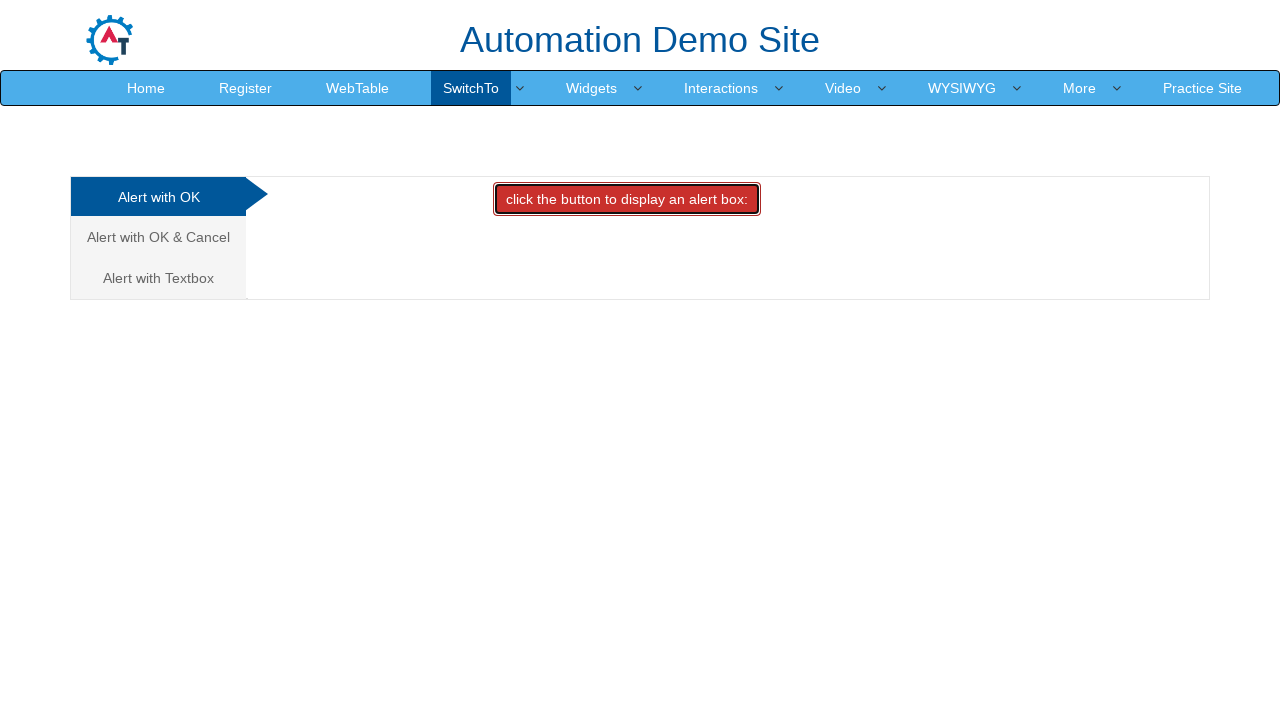

Set up dialog handler to accept simple alert
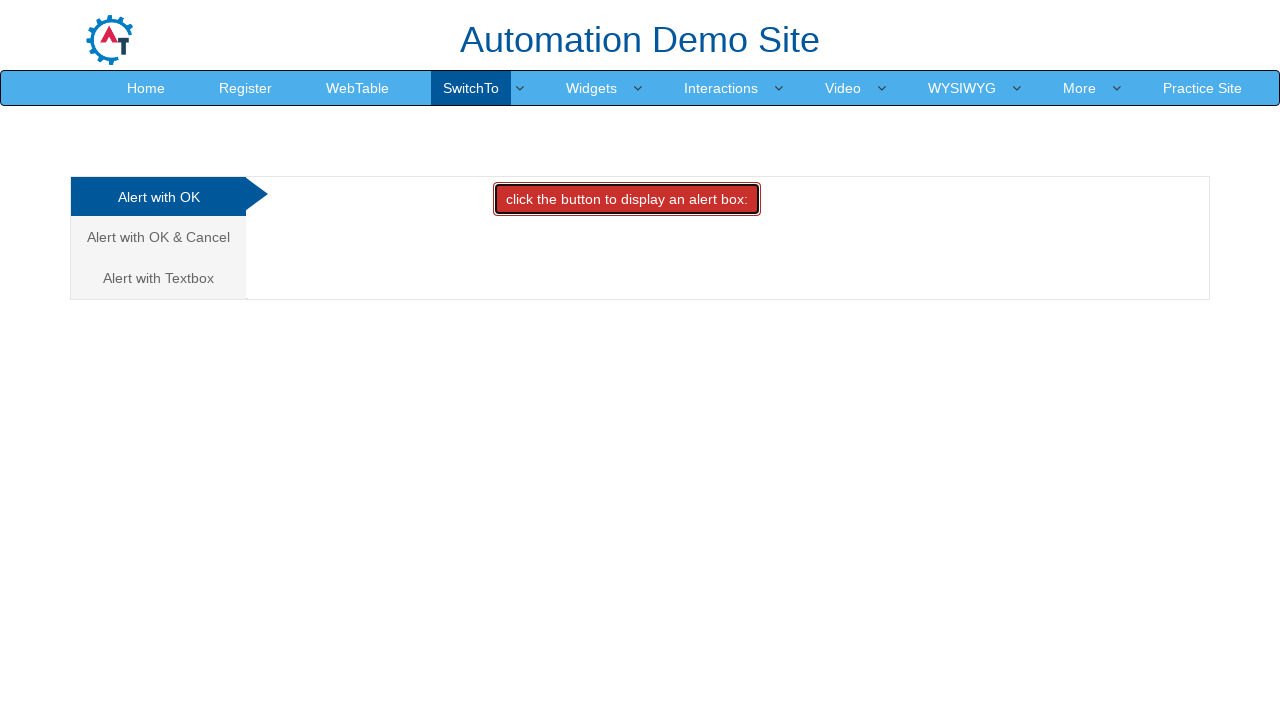

Navigated to confirmation alert tab at (158, 237) on xpath=/html/body/div[1]/div/div/div/div[1]/ul/li[2]/a
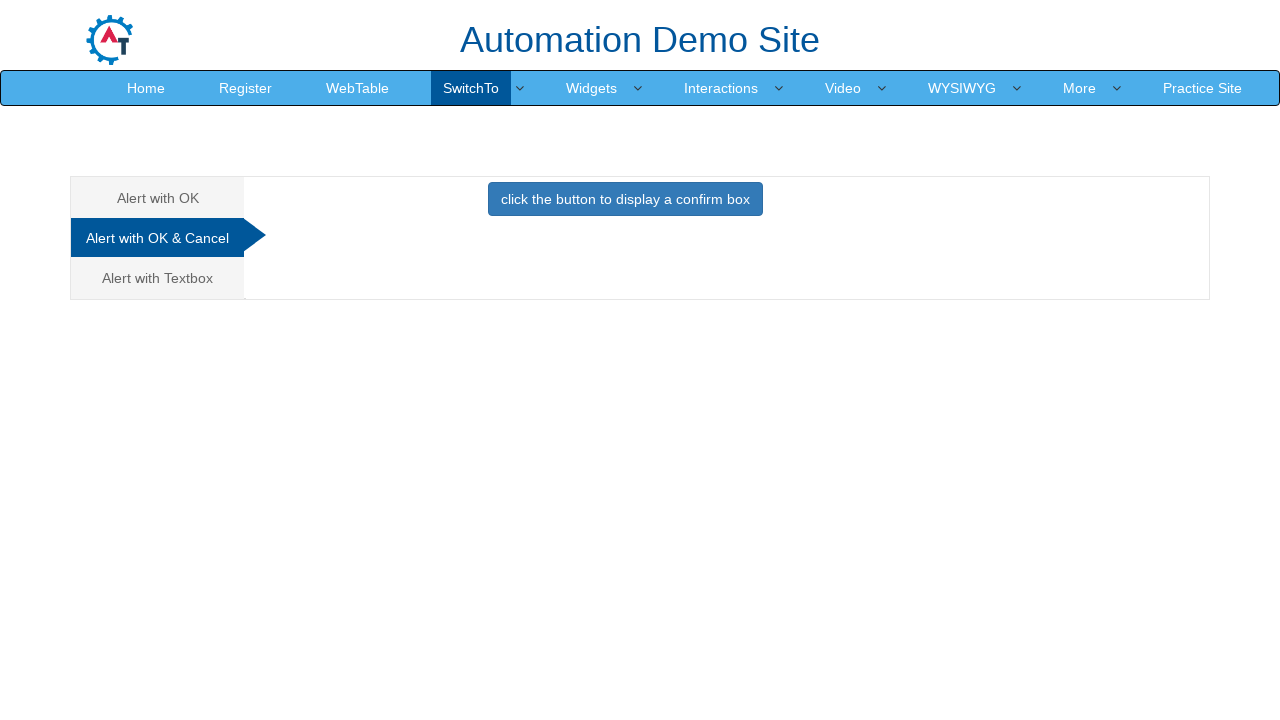

Clicked Cancel Tab to test confirmation dialog at (625, 204) on #CancelTab
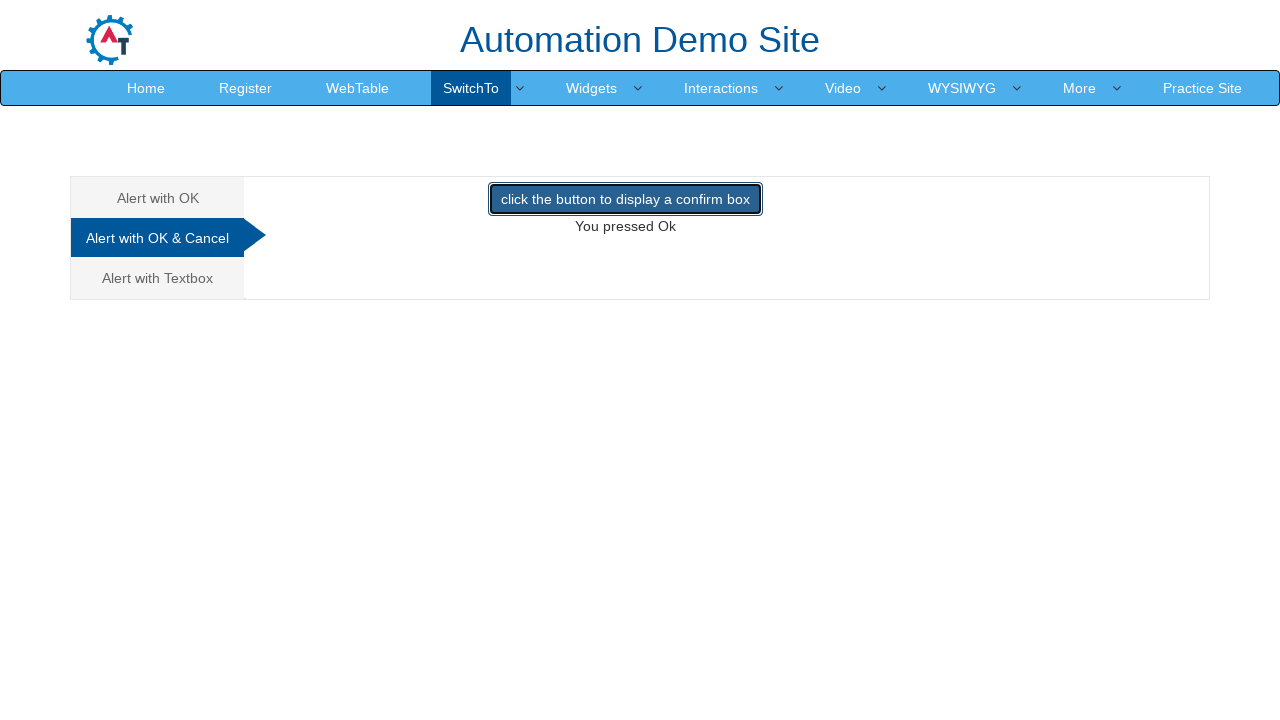

Set up dialog handler to dismiss confirmation alert
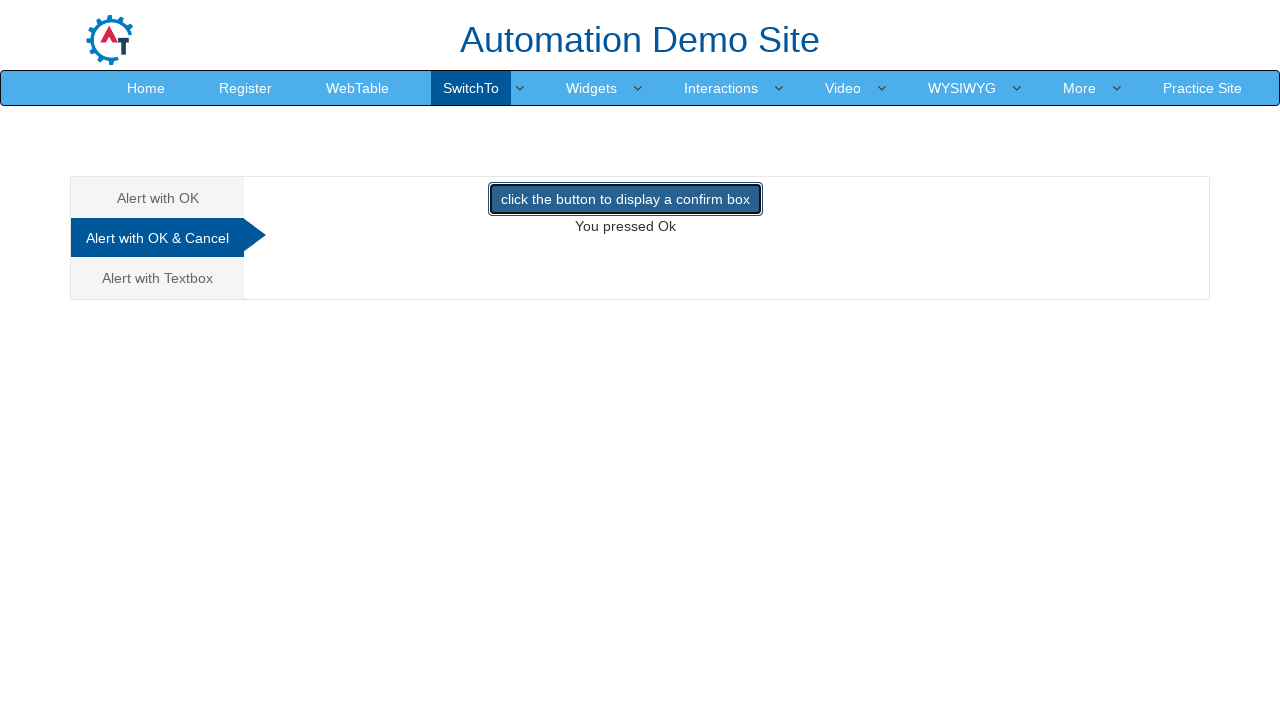

Navigated to prompt alert tab at (158, 278) on xpath=/html/body/div[1]/div/div/div/div[1]/ul/li[3]/a
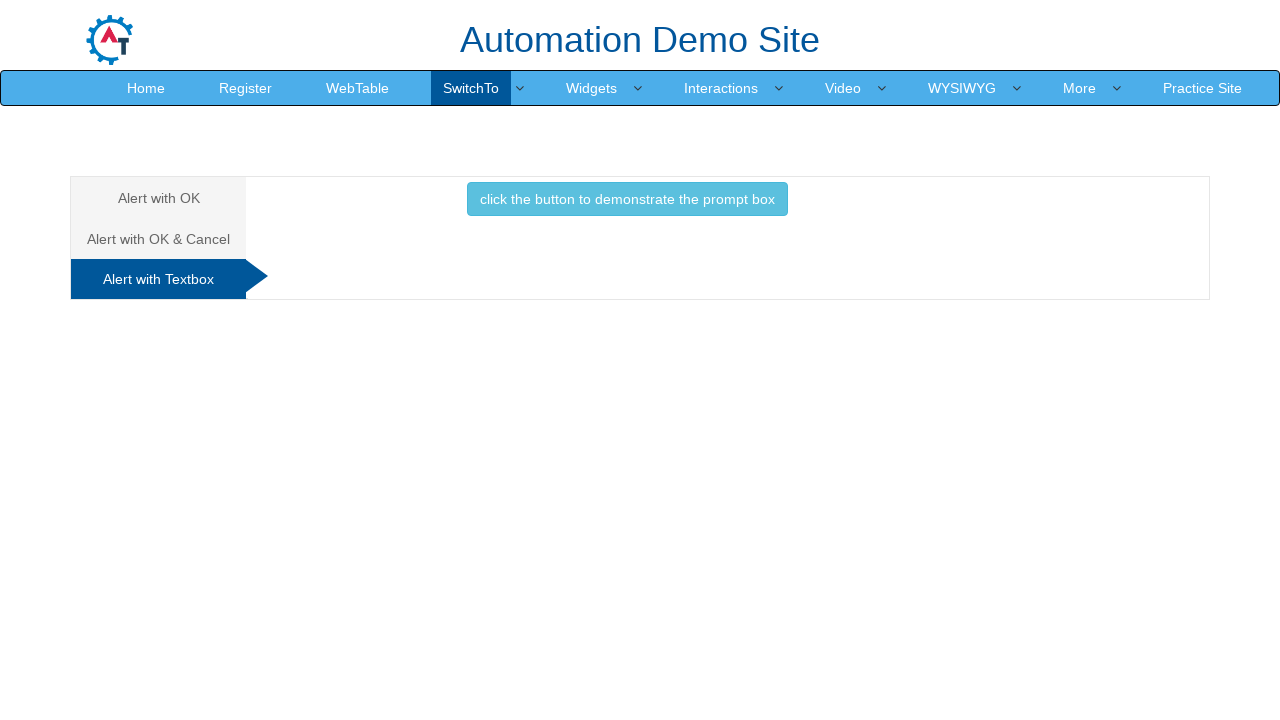

Set up dialog handler to accept prompt alert with 'Dhonii' text
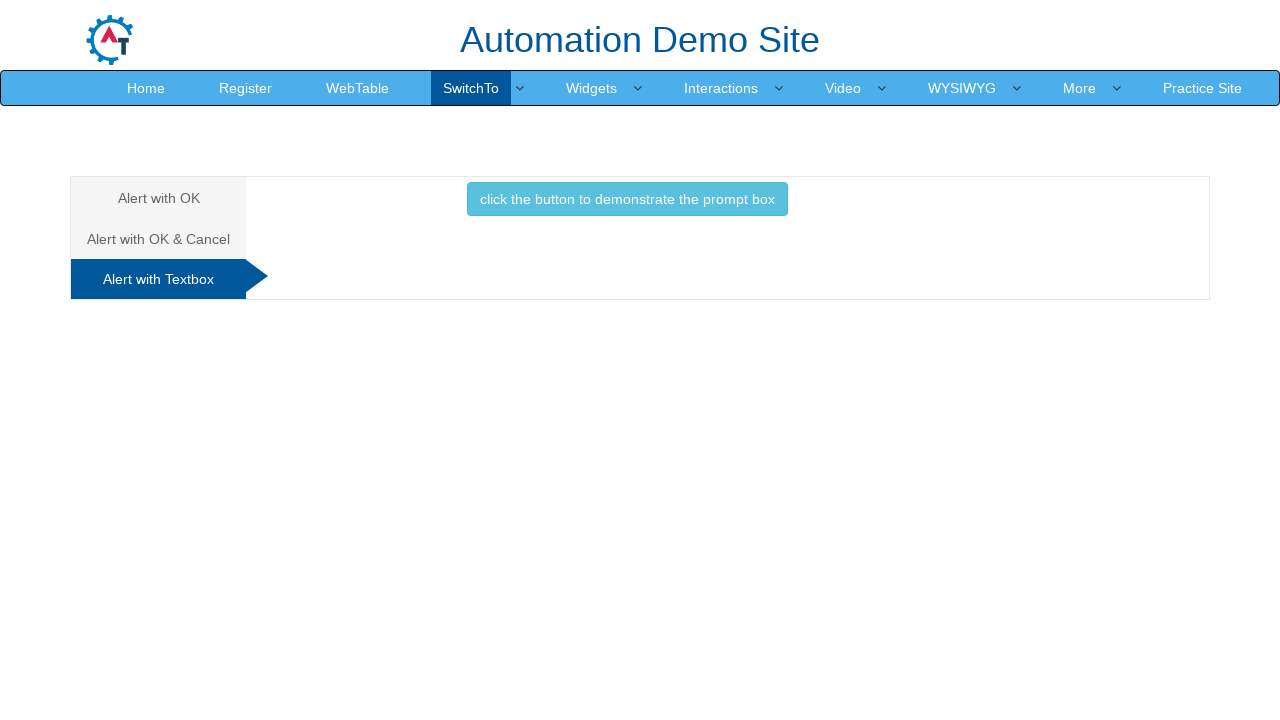

Clicked Textbox to trigger prompt alert at (627, 204) on #Textbox
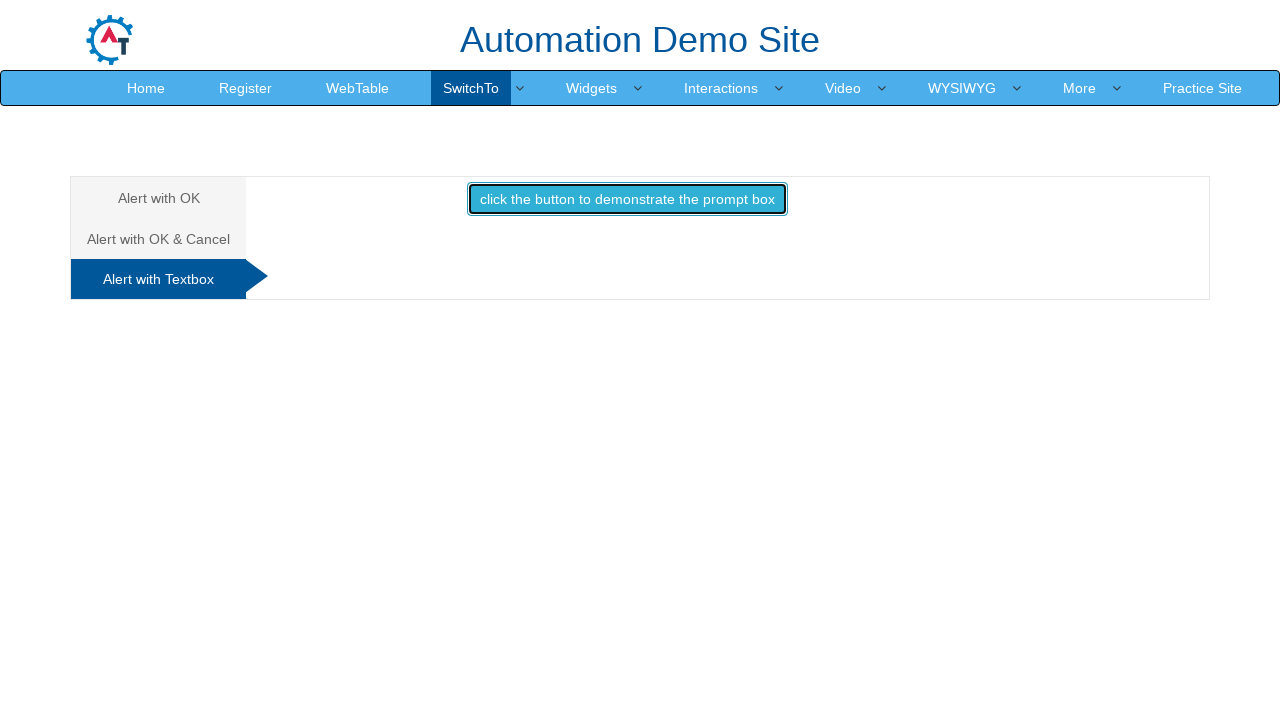

Waited for prompt result to appear
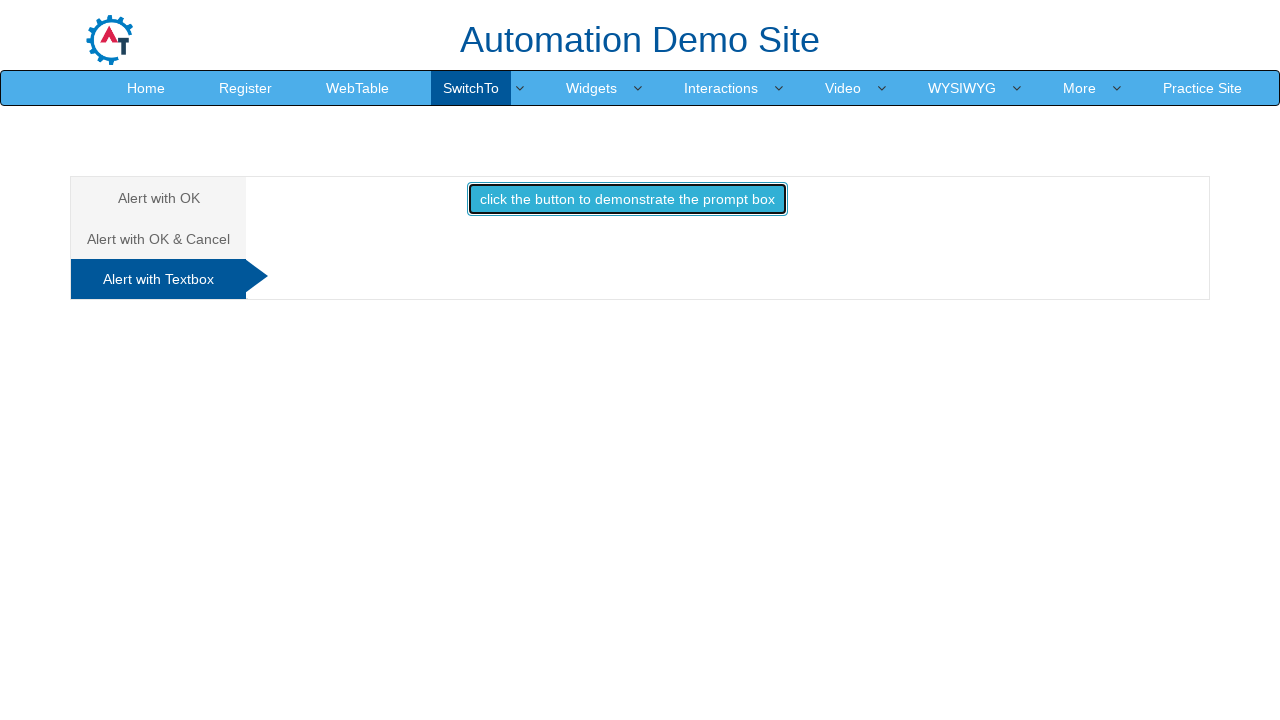

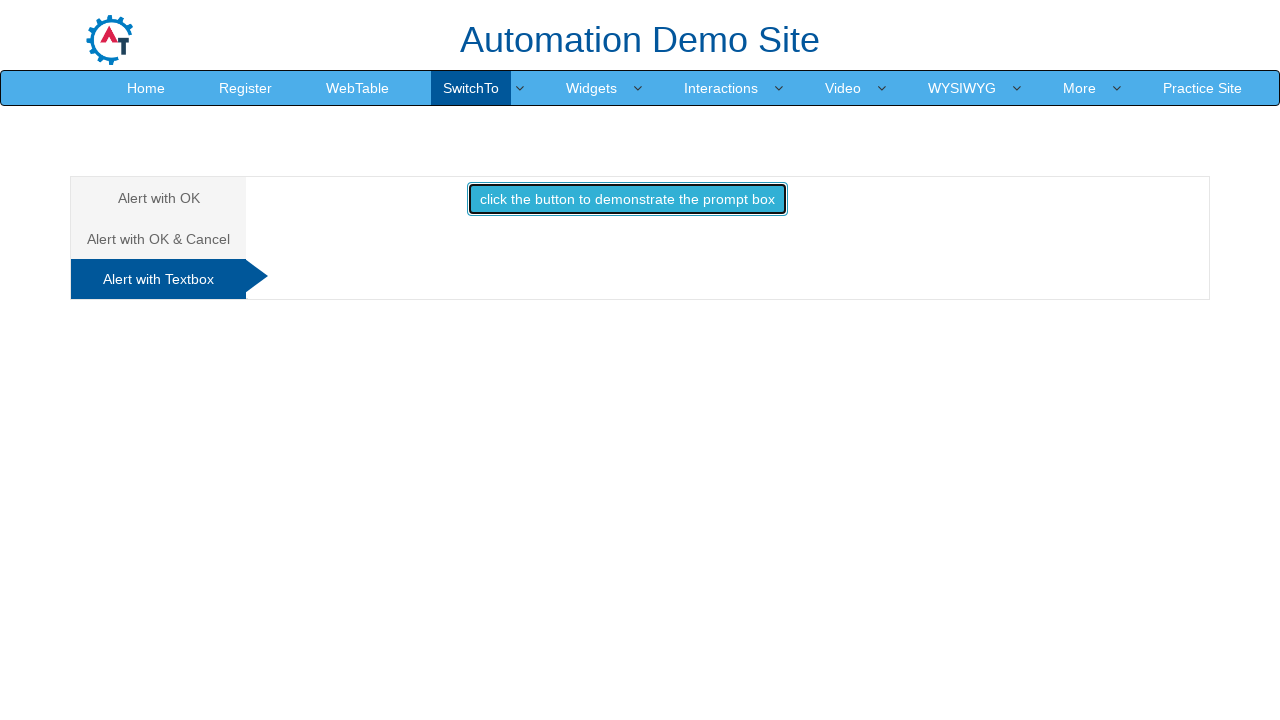